Tests iframe interaction by switching to an iframe and filling a text field inside it

Starting URL: https://jqueryui.com/autocomplete/

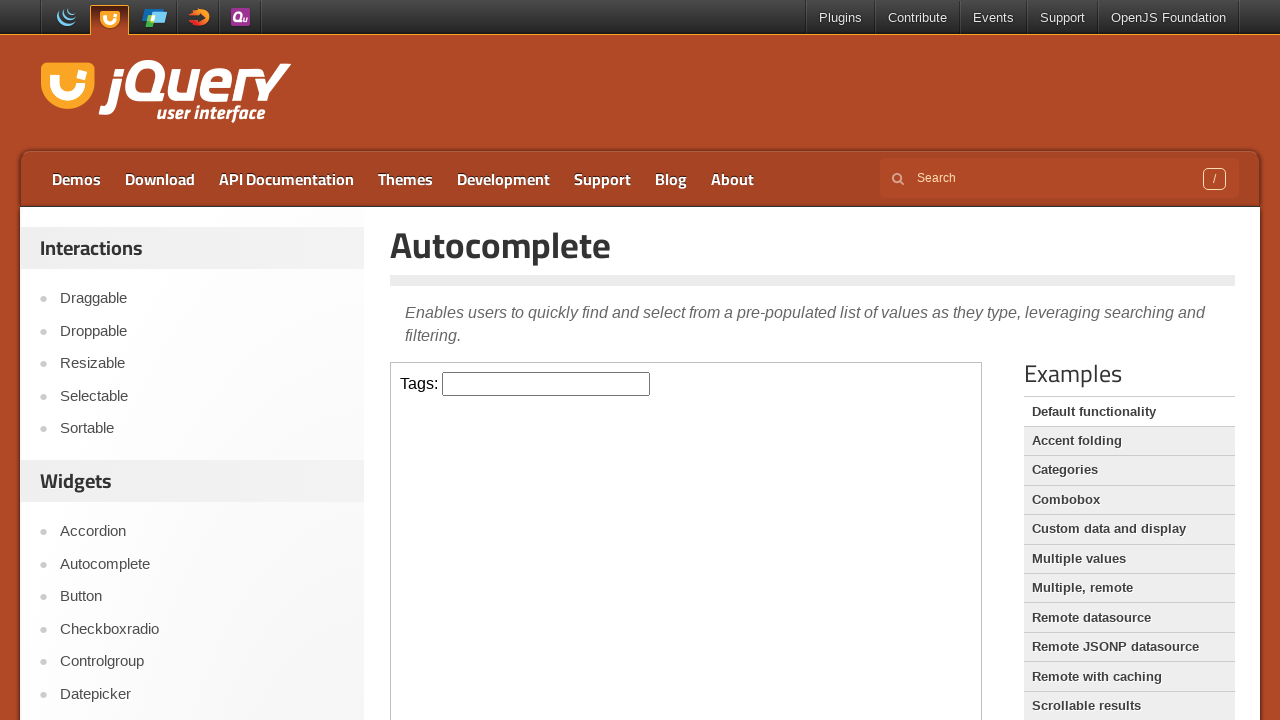

Located iframe element using xpath
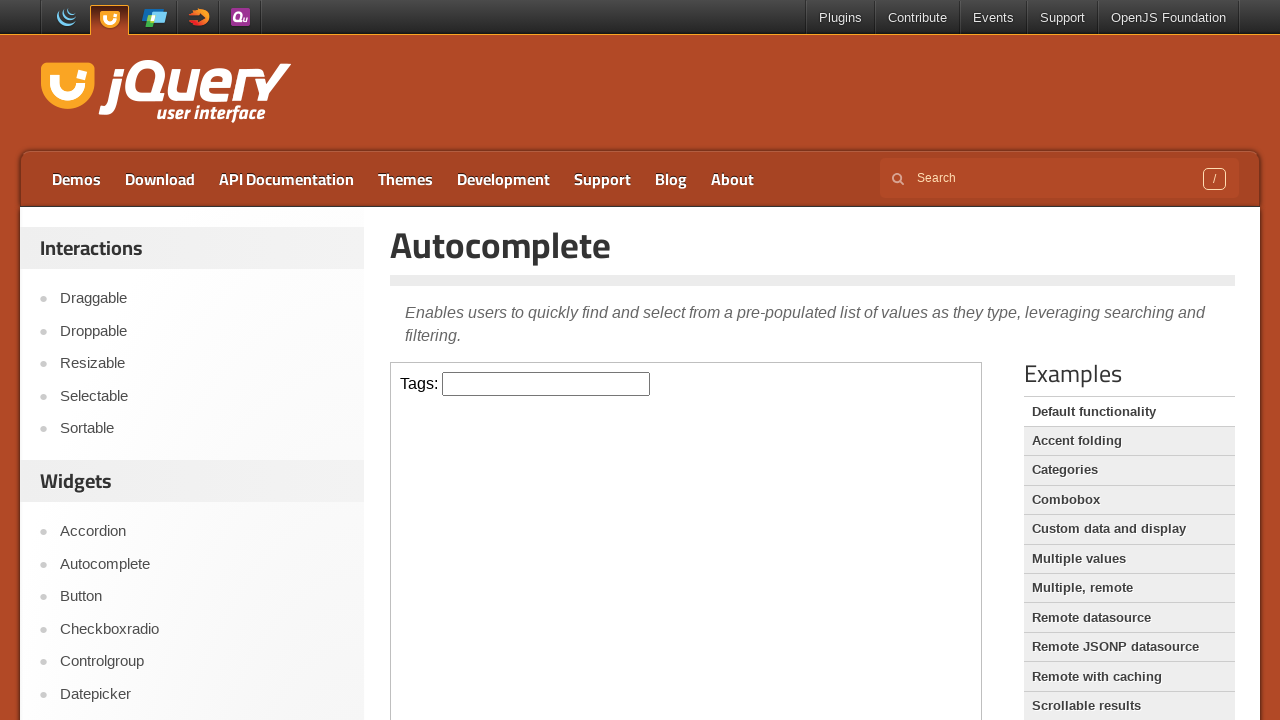

Filled tags field inside iframe with 'test' on xpath=//*[@id='content']/iframe >> internal:control=enter-frame >> #tags
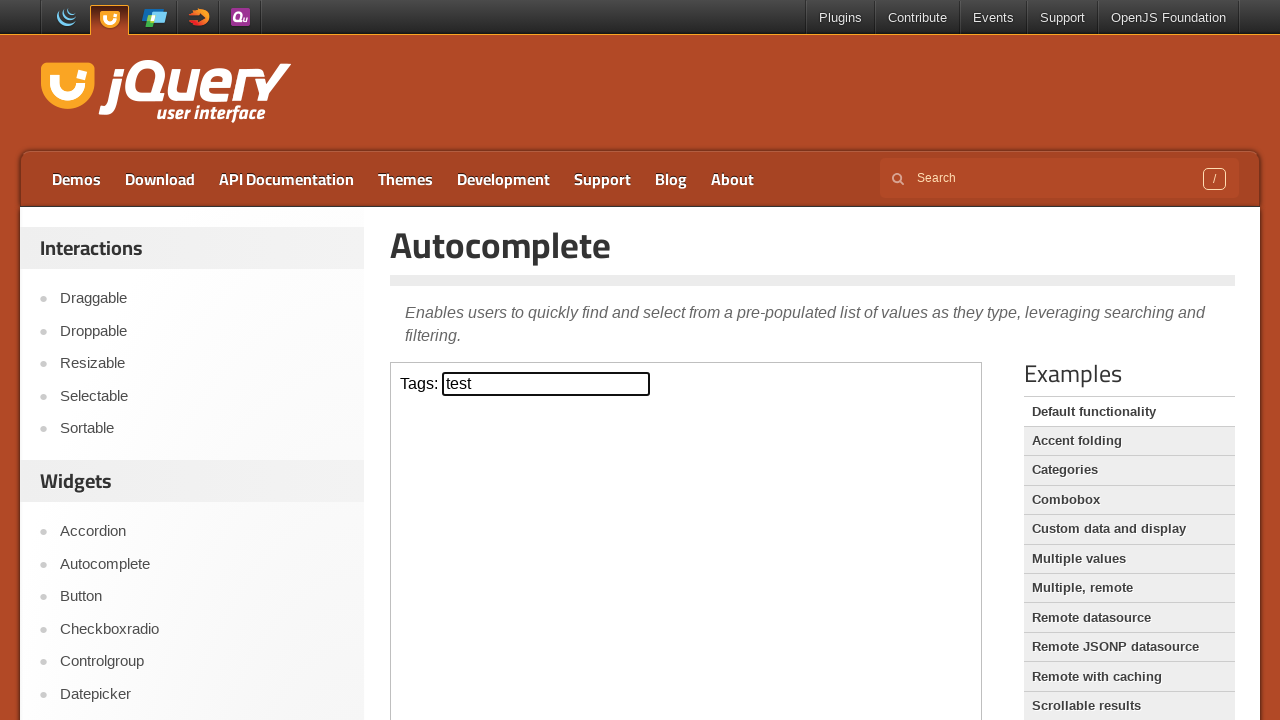

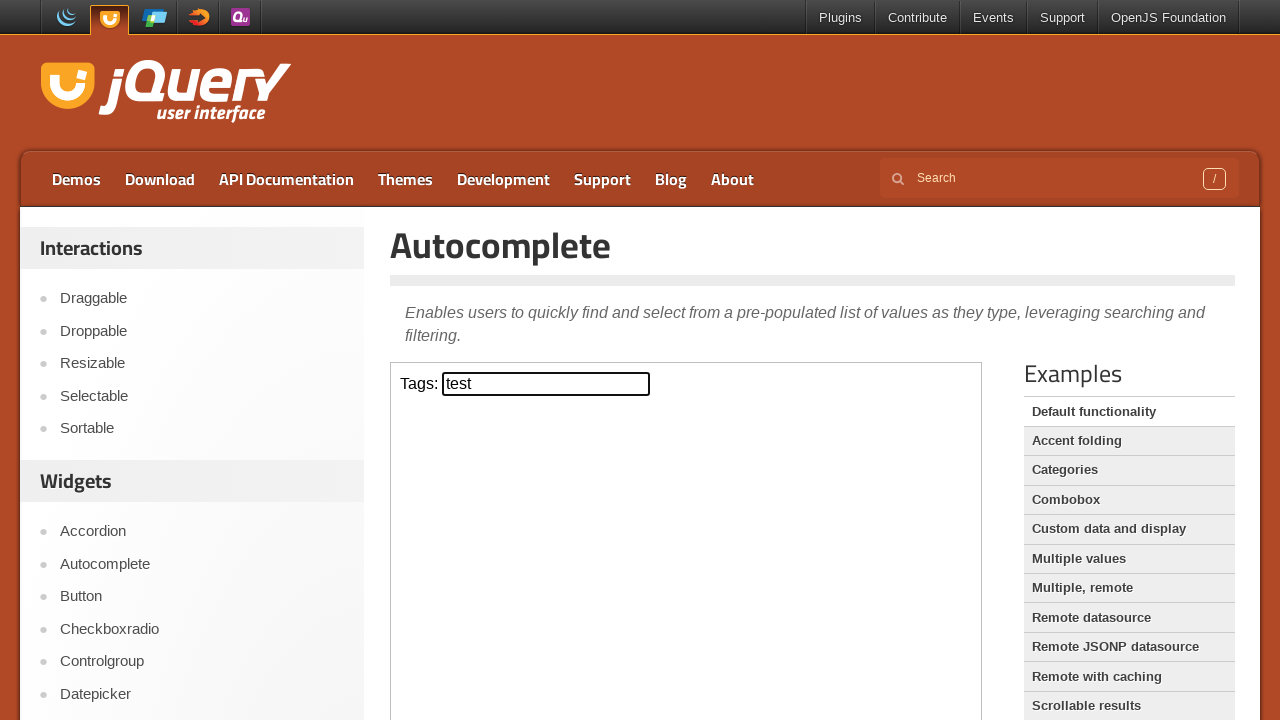